Tests pressing the tab key without targeting a specific element first and verifying the page displays the correct key that was pressed

Starting URL: http://the-internet.herokuapp.com/key_presses

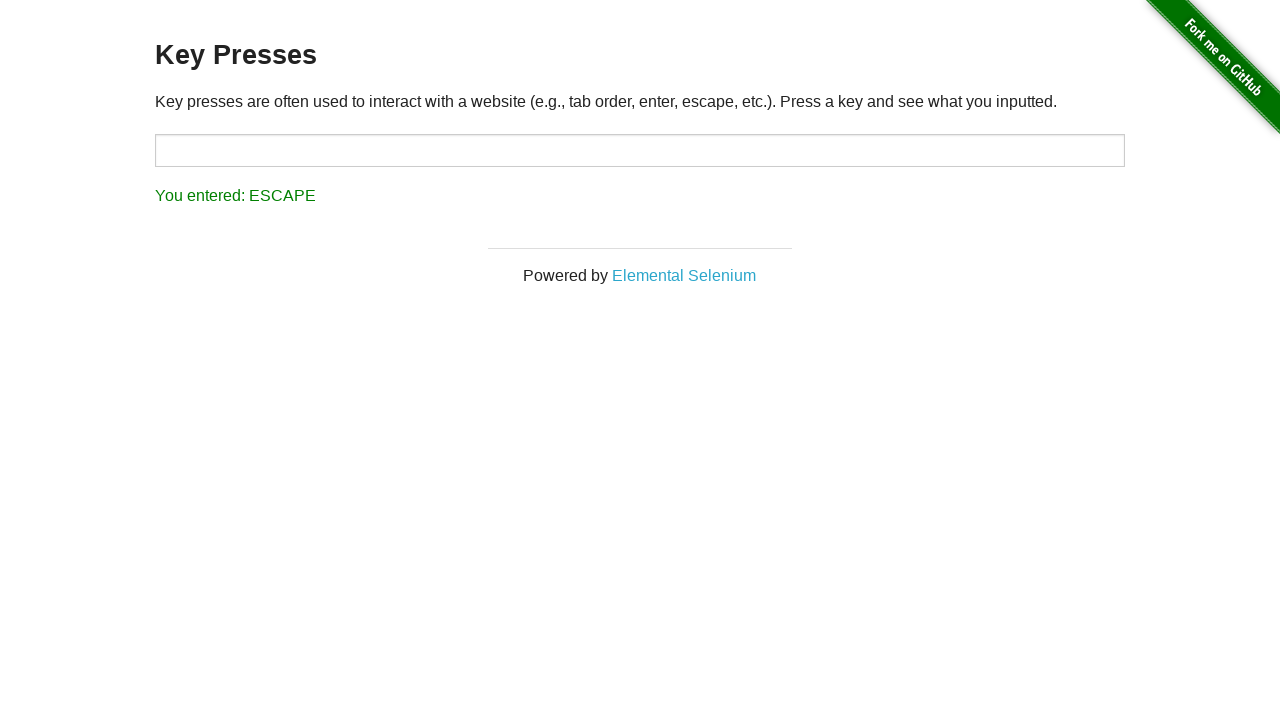

Navigated to key presses test page
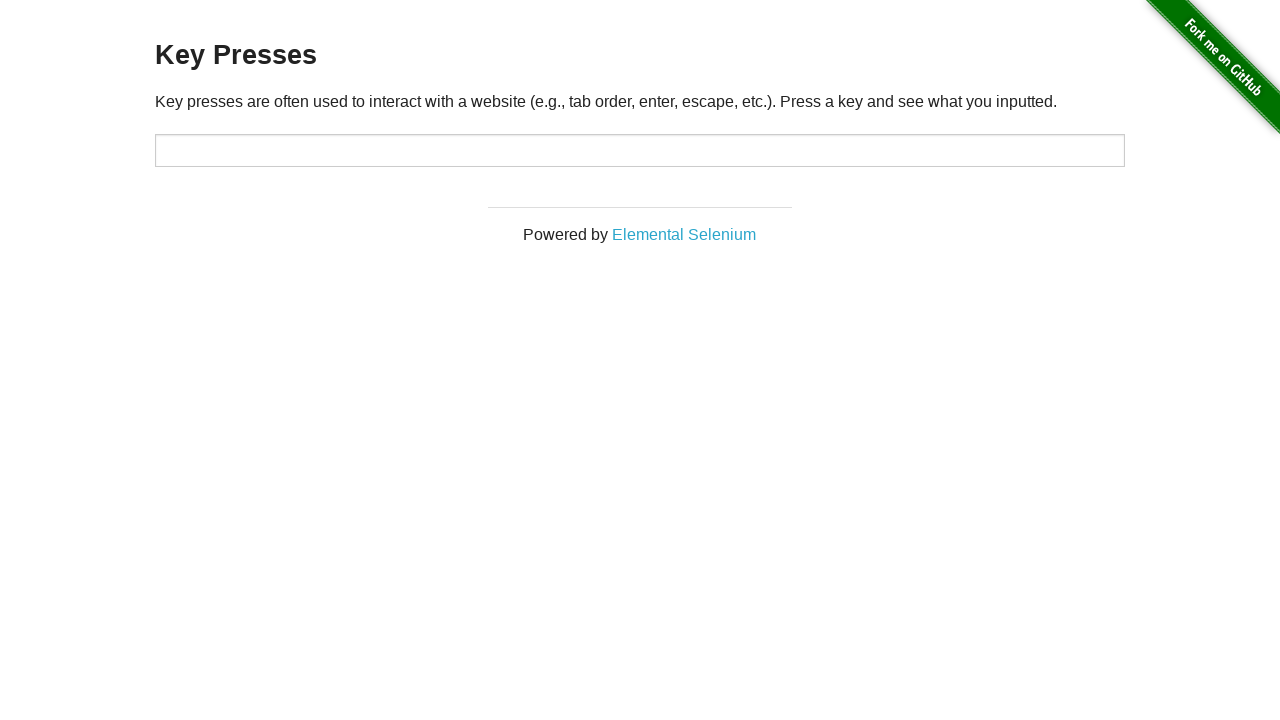

Pressed Tab key without targeting a specific element
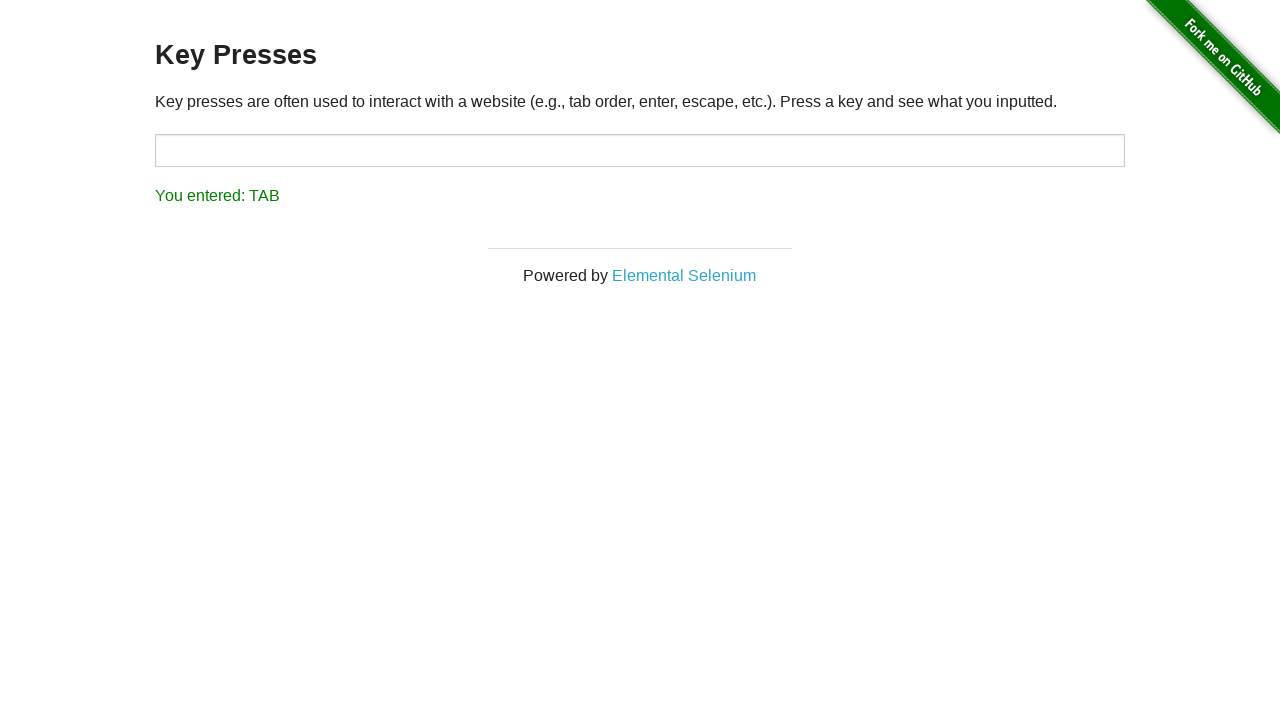

Waited for result element to appear
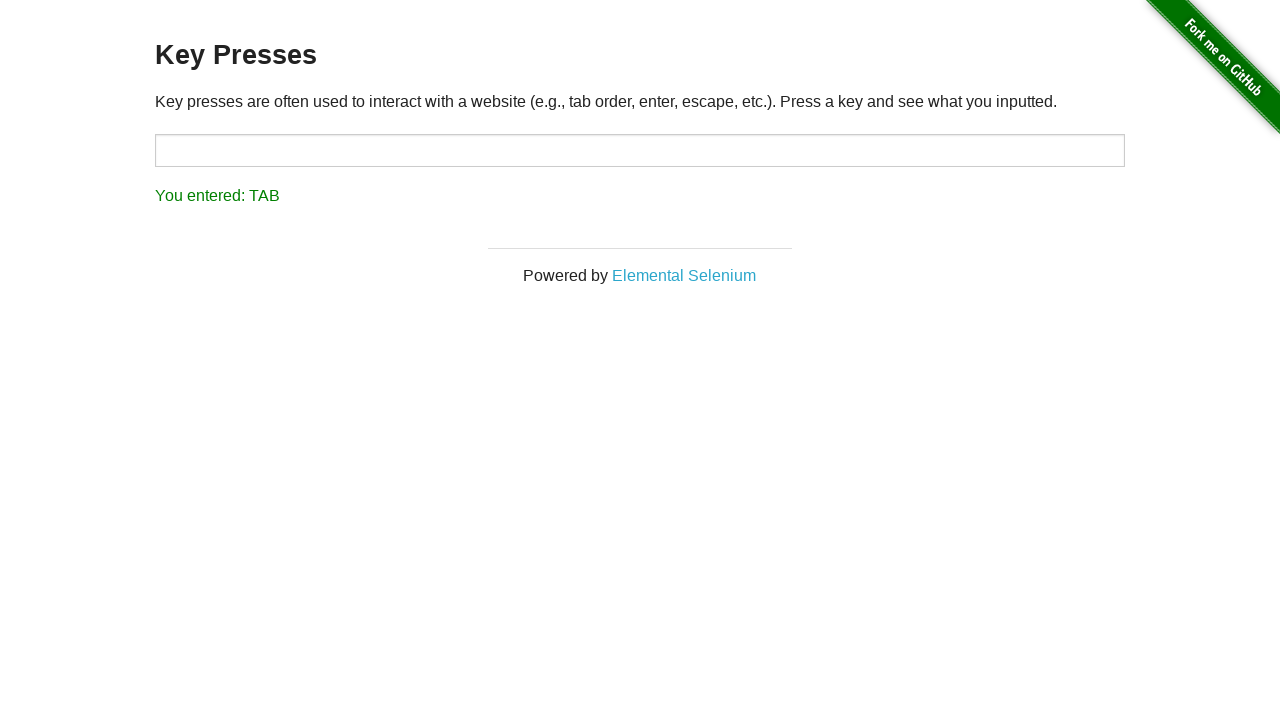

Retrieved result text: 'You entered: TAB'
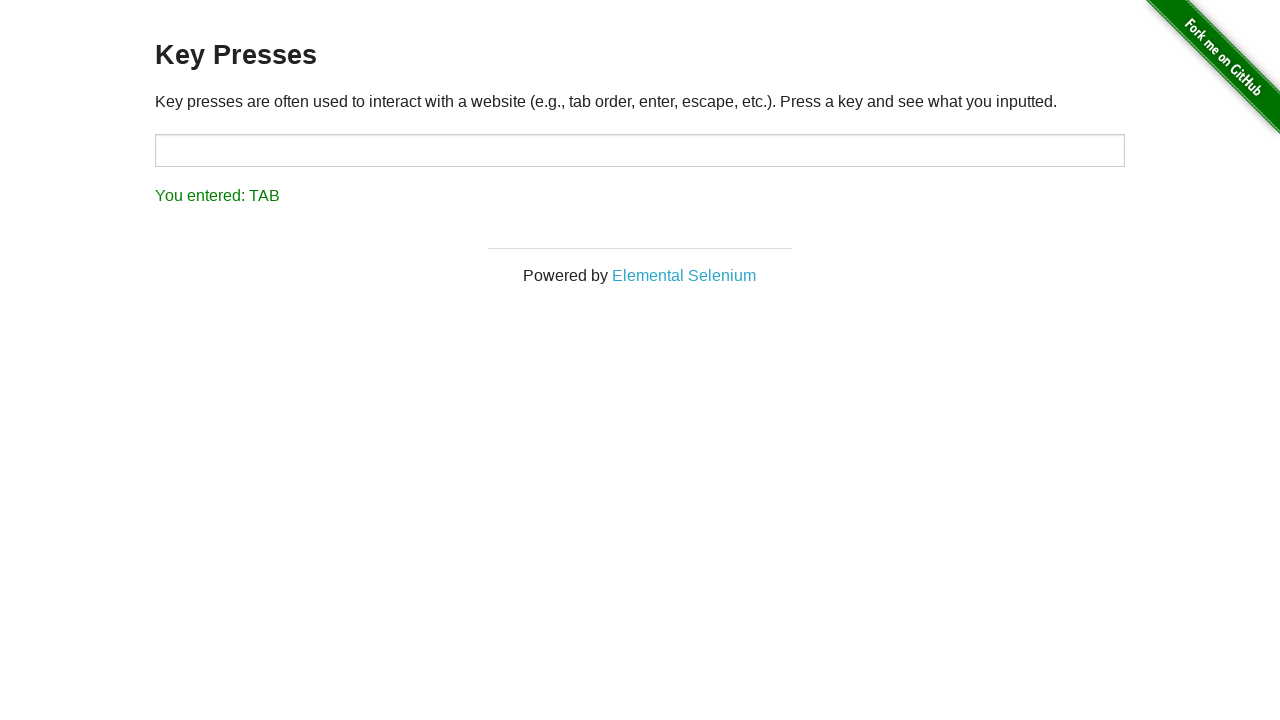

Verified that TAB key press was correctly displayed on the page
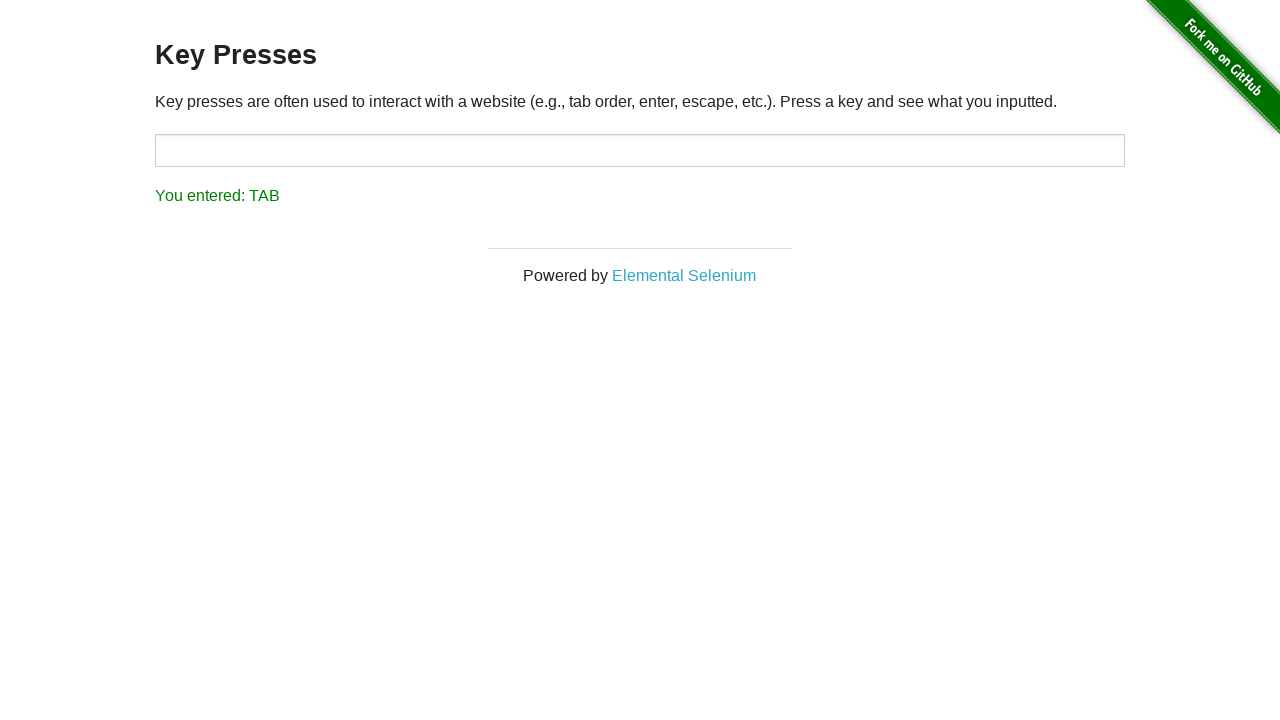

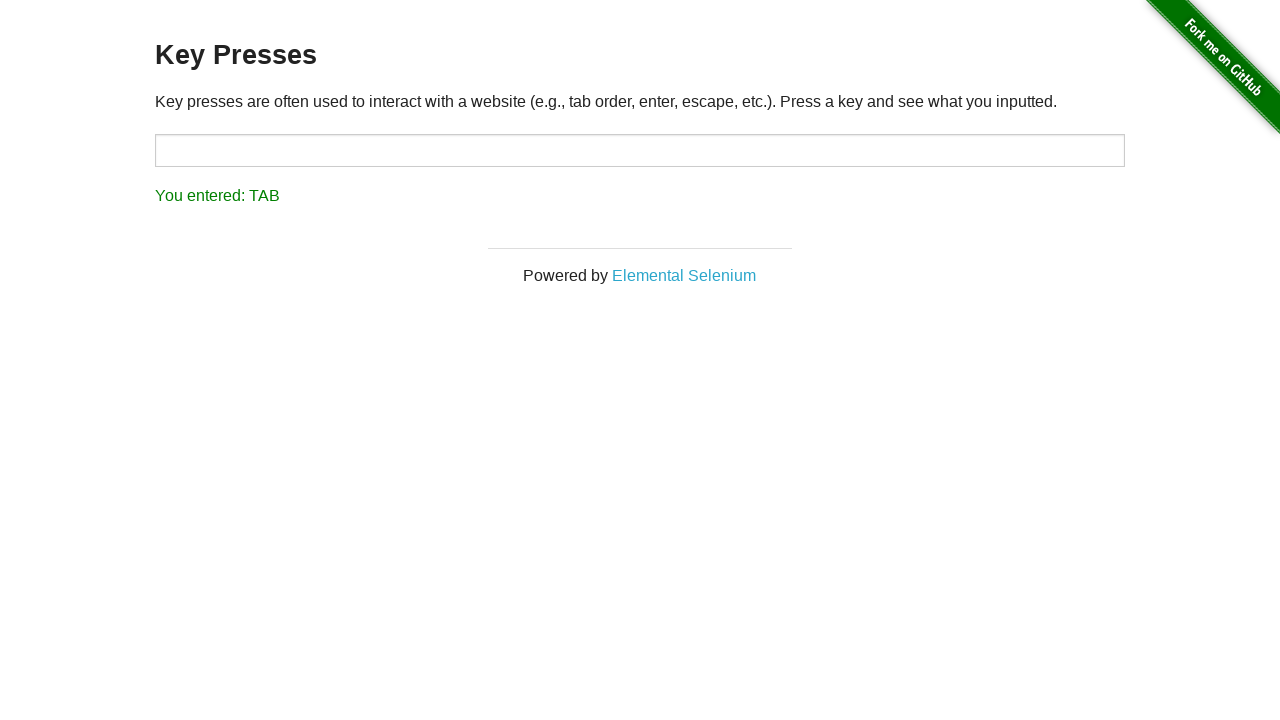